Tests that the todo counter displays the current number of items as todos are added.

Starting URL: https://demo.playwright.dev/todomvc

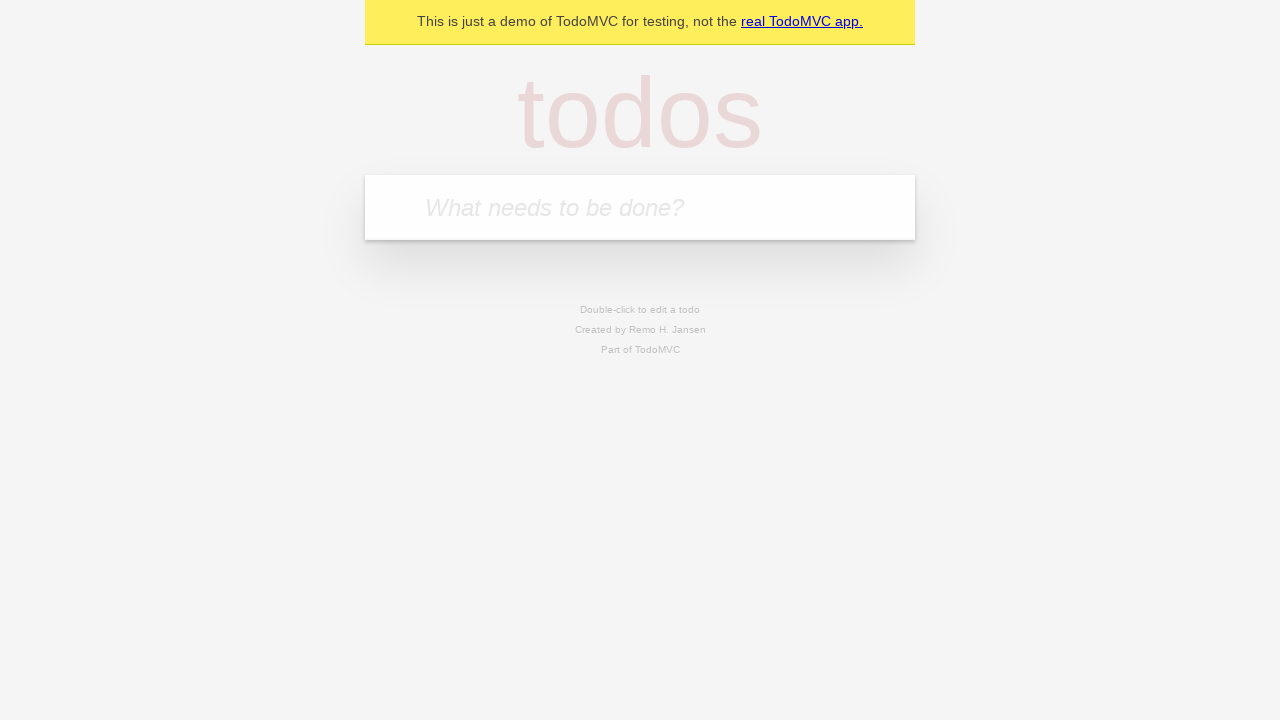

Filled todo input with 'buy some cheese' on internal:attr=[placeholder="What needs to be done?"i]
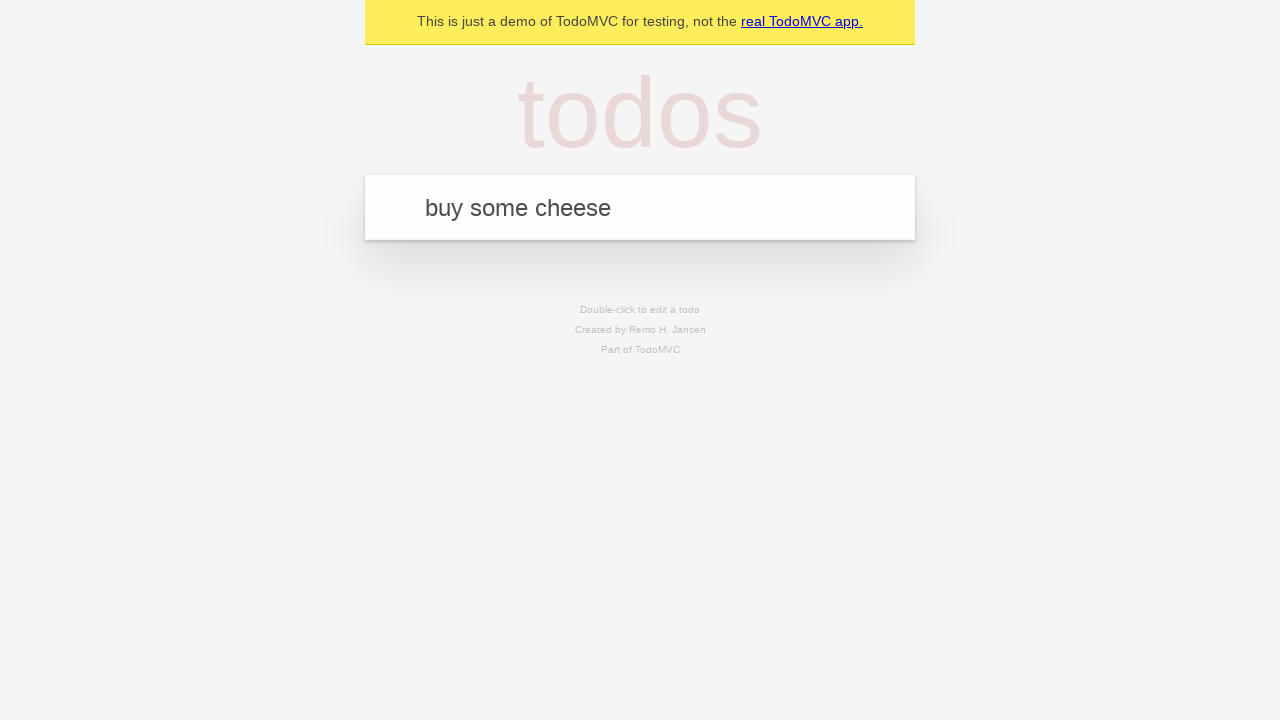

Pressed Enter to add first todo item on internal:attr=[placeholder="What needs to be done?"i]
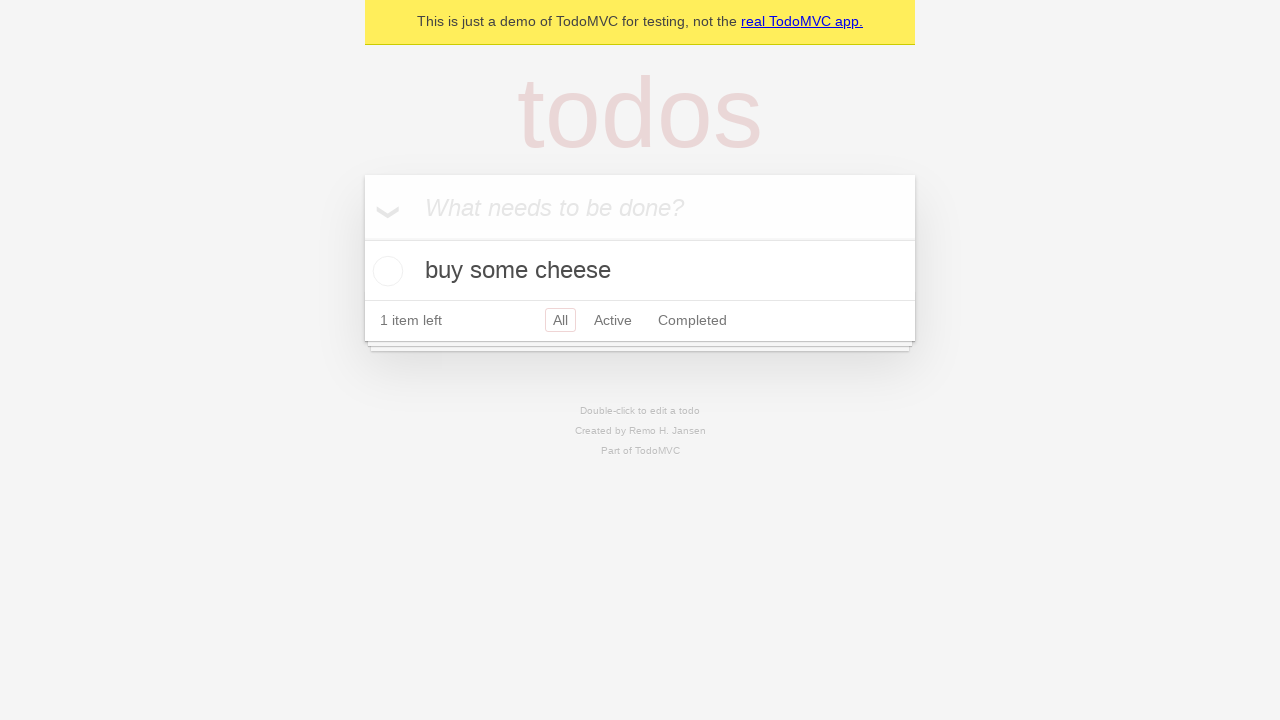

Todo counter element is visible after adding first item
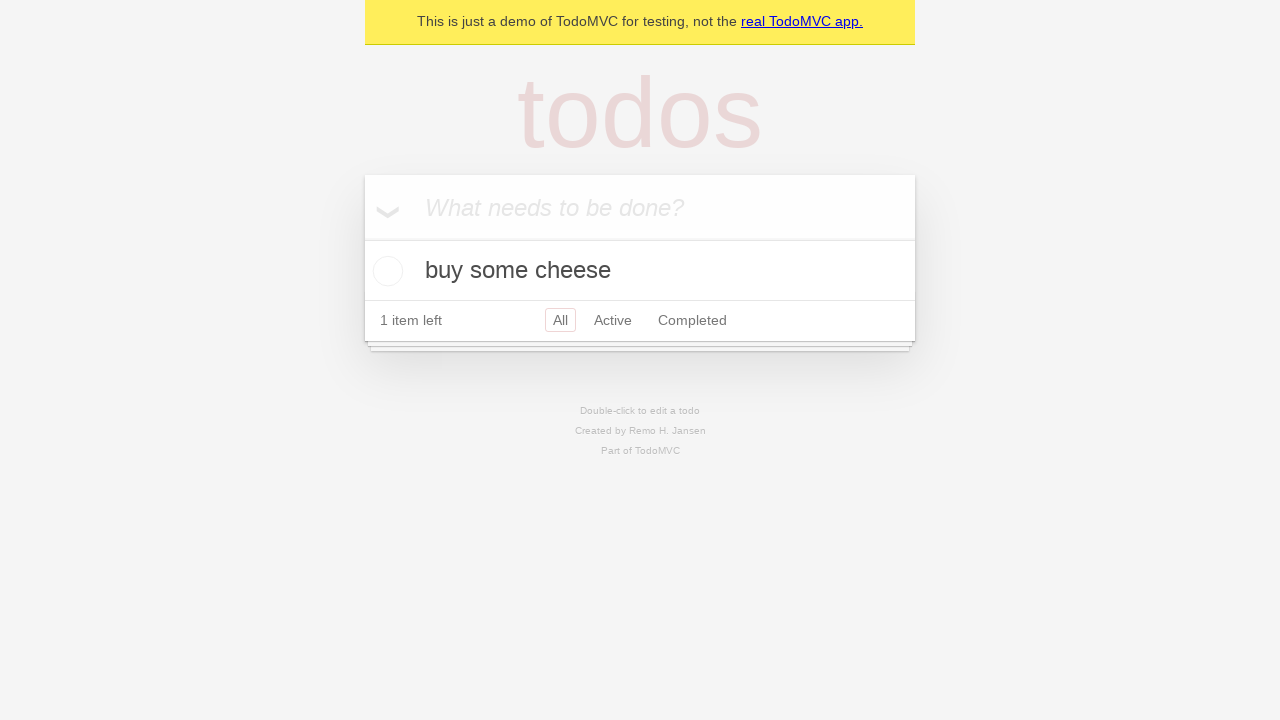

Filled todo input with 'feed the cat' on internal:attr=[placeholder="What needs to be done?"i]
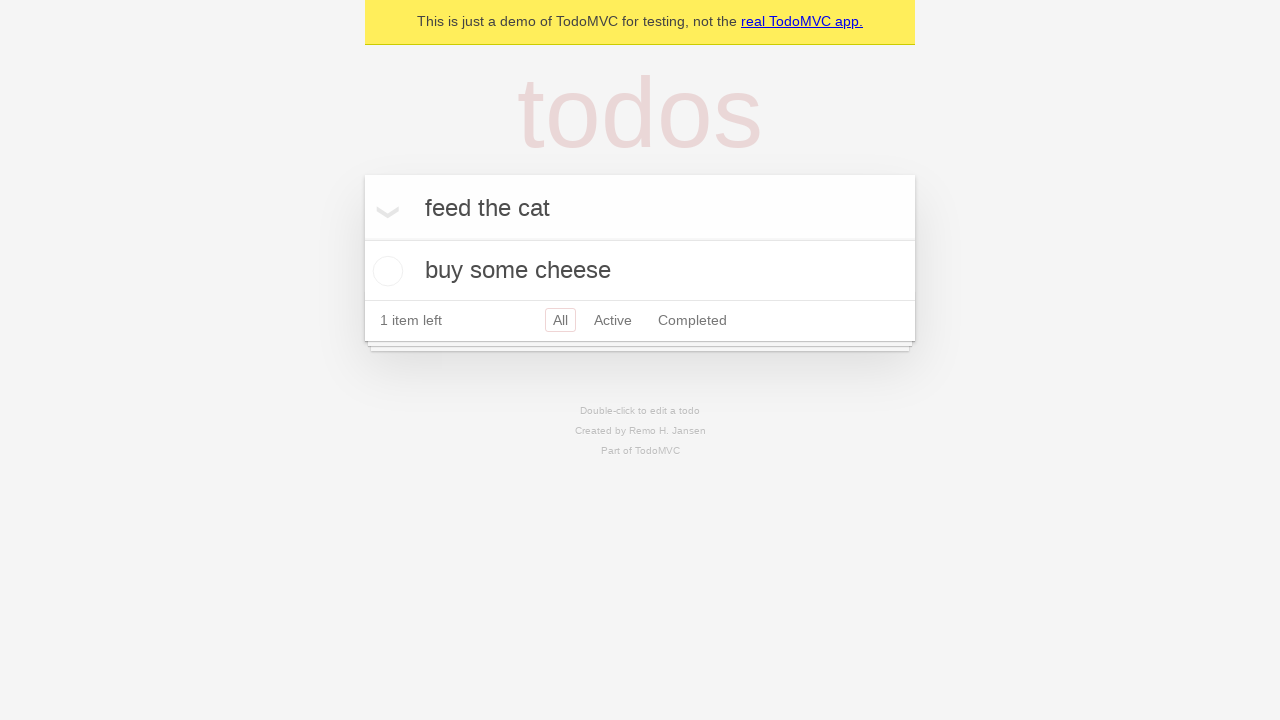

Pressed Enter to add second todo item on internal:attr=[placeholder="What needs to be done?"i]
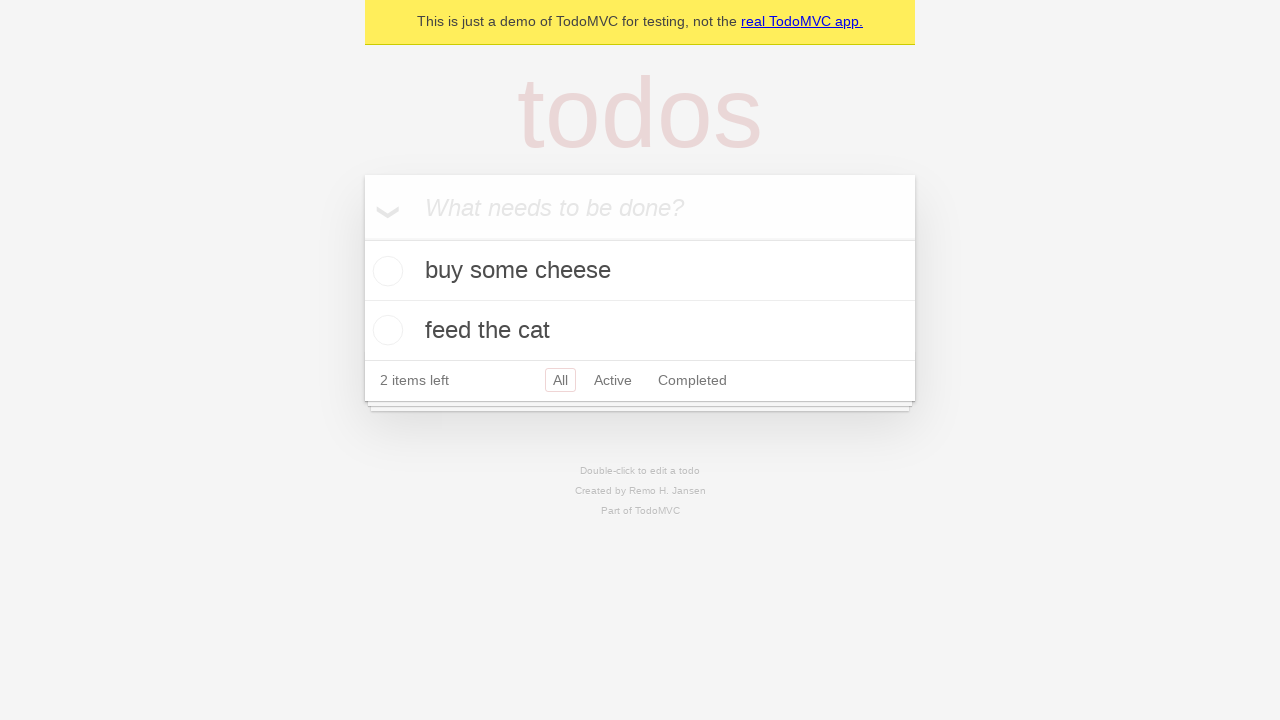

Todo counter element is visible after adding second item
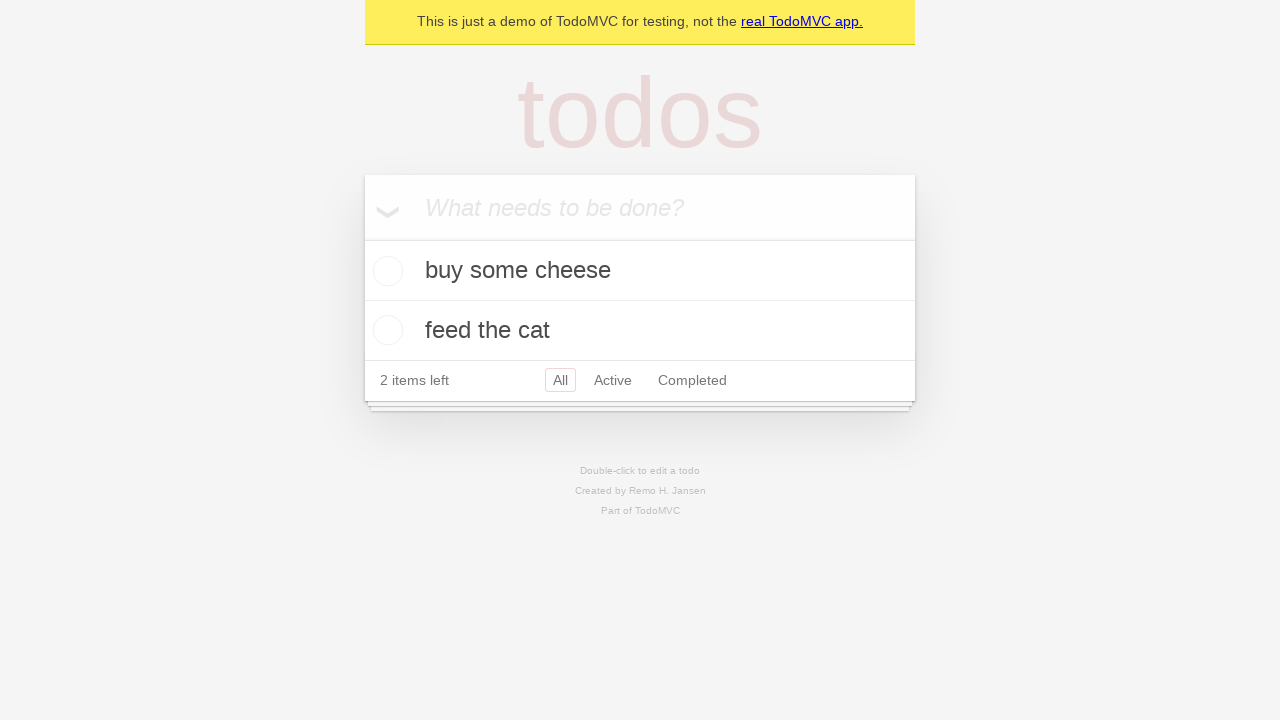

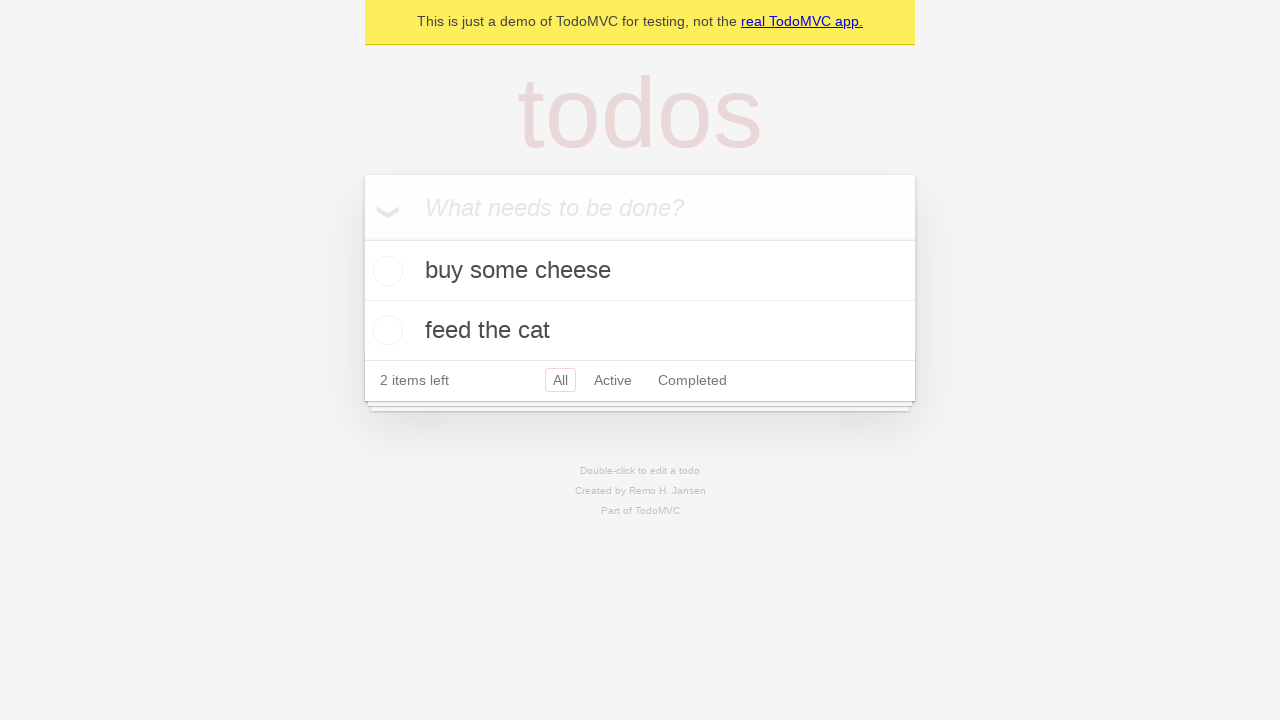